Tests that the About page displays company information content containing keywords like "şirket", "misyon", "vizyon", or "değerler"

Starting URL: https://egundem.com/hakkimizda

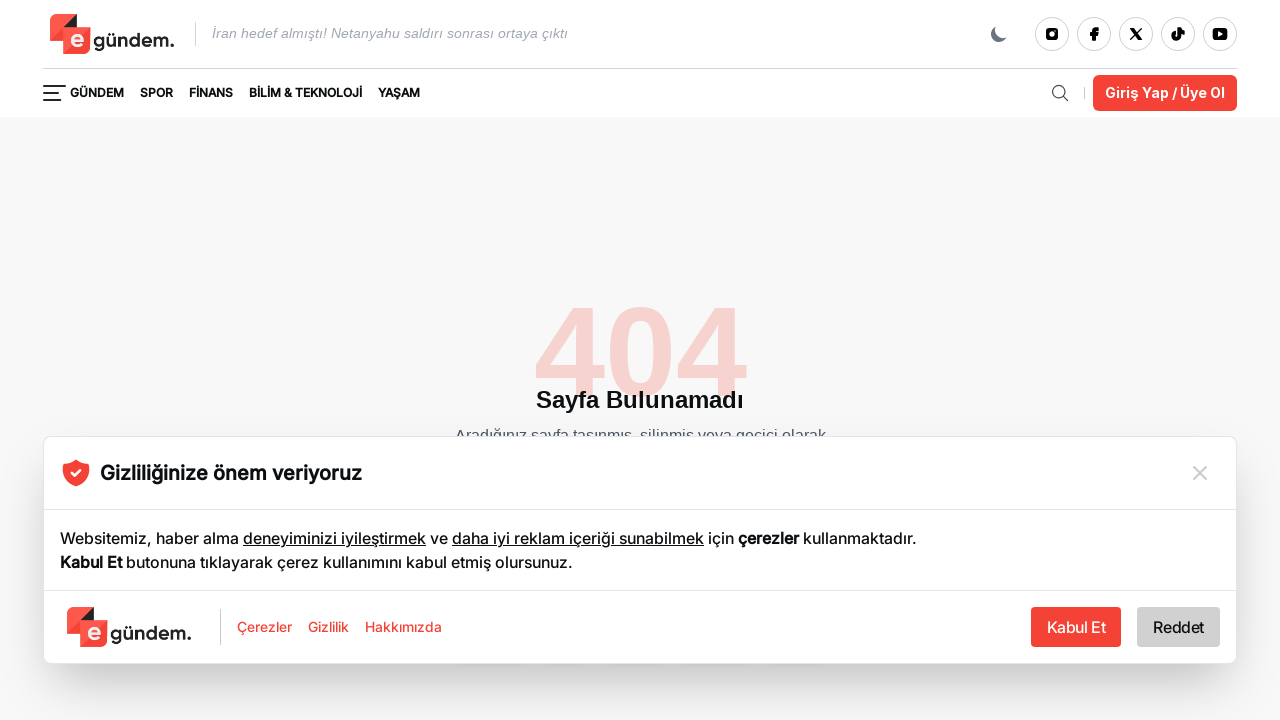

Waited for content section to load (section, article, or paragraph elements)
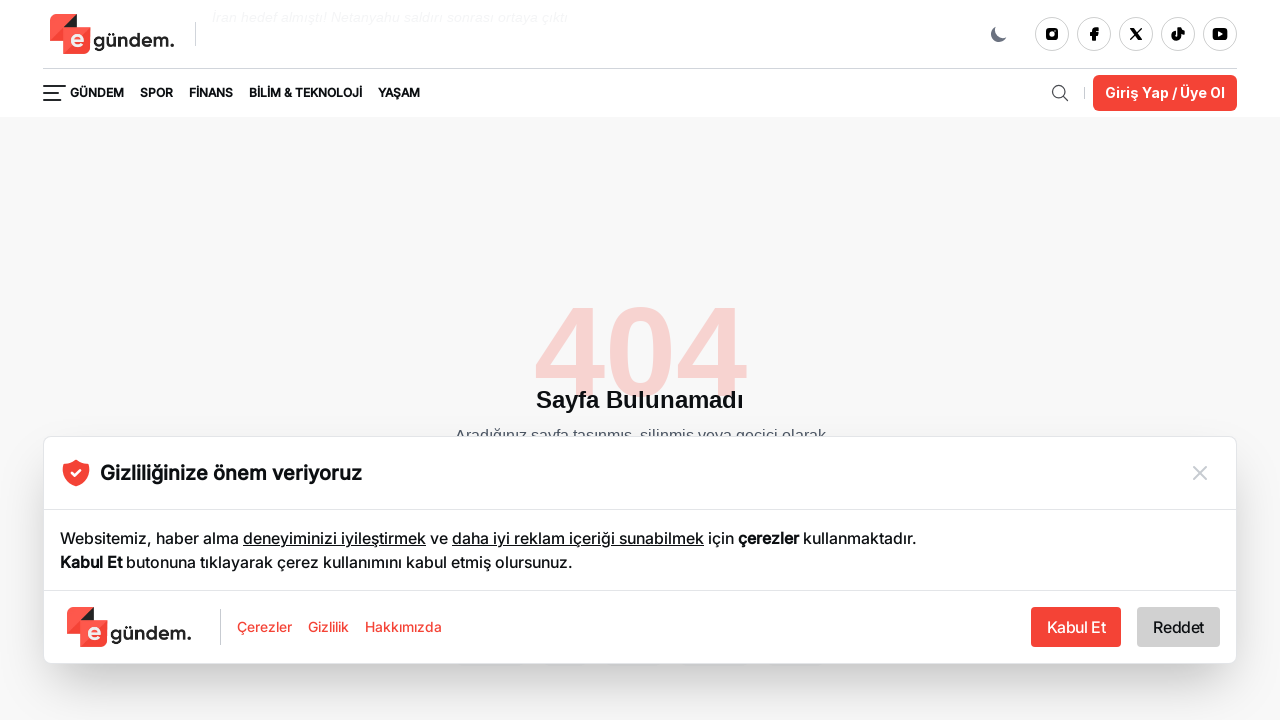

Located first content section on About page
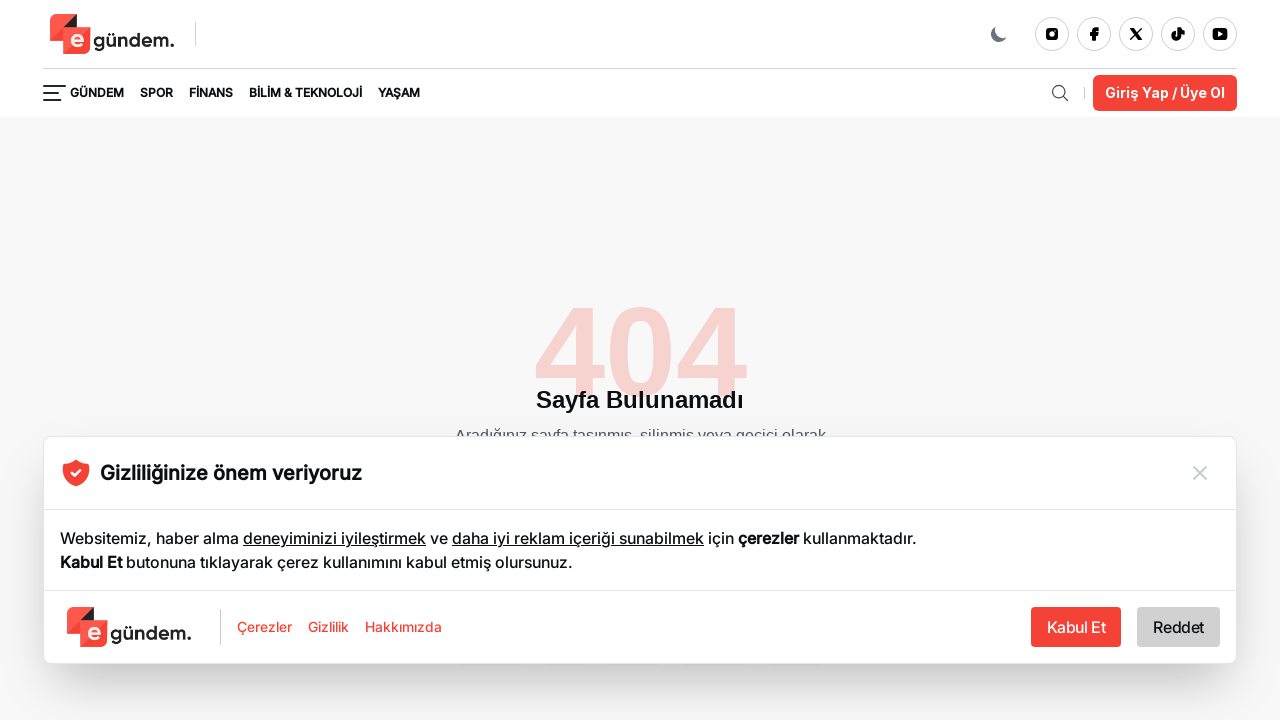

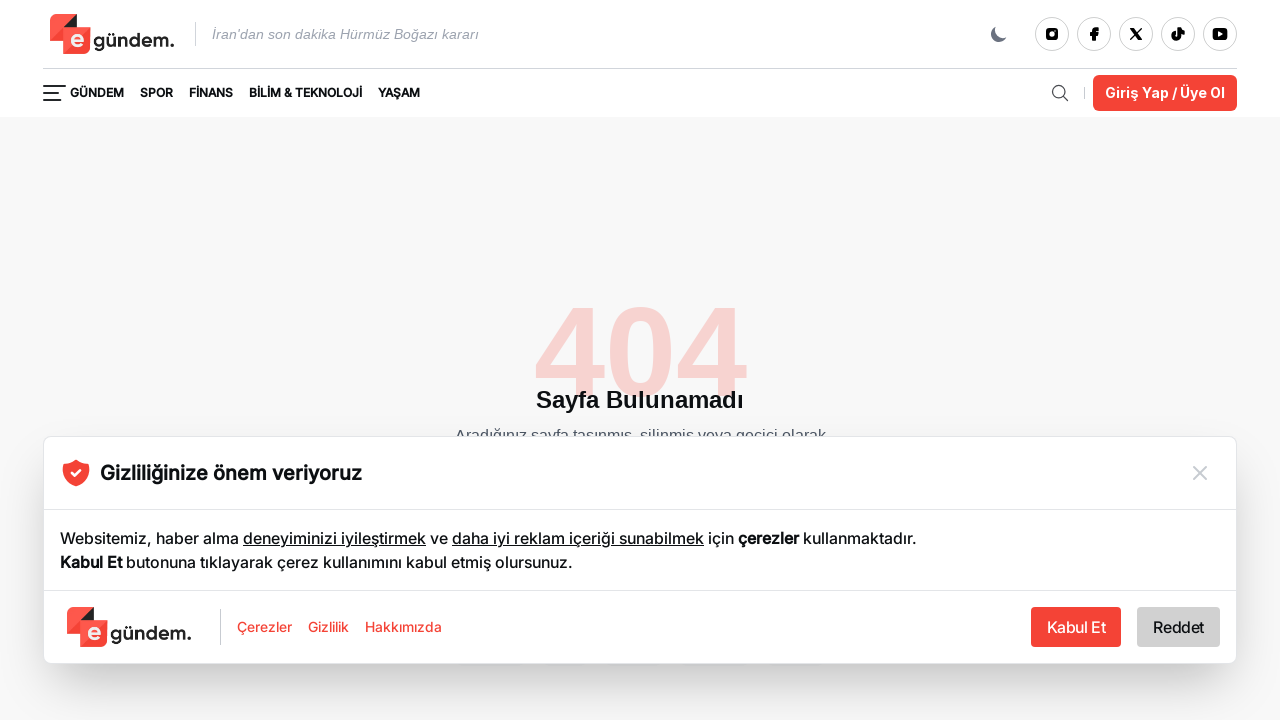